Tests contact form validation by clicking submit without filling fields to verify error messages appear, then fills in the required fields and verifies error messages disappear.

Starting URL: https://jupiter.cloud.planittesting.com/

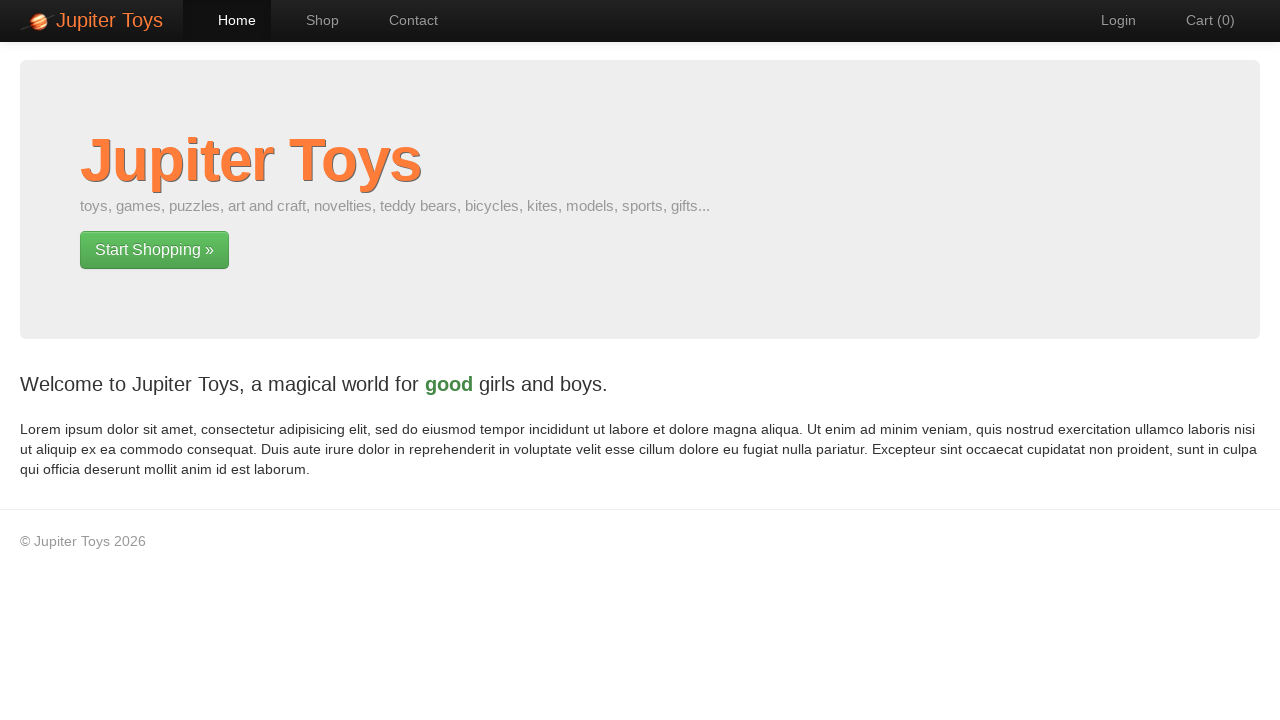

Clicked on Contact navigation link at (404, 20) on #nav-contact
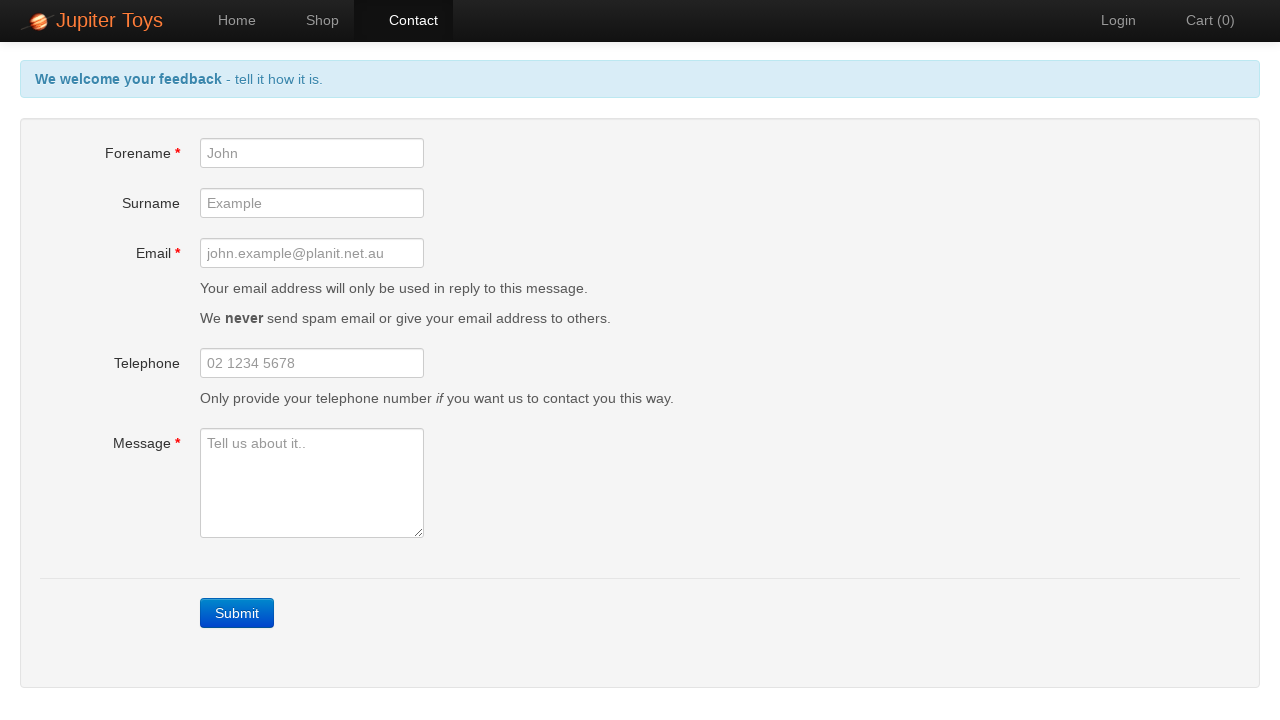

Submit button became visible
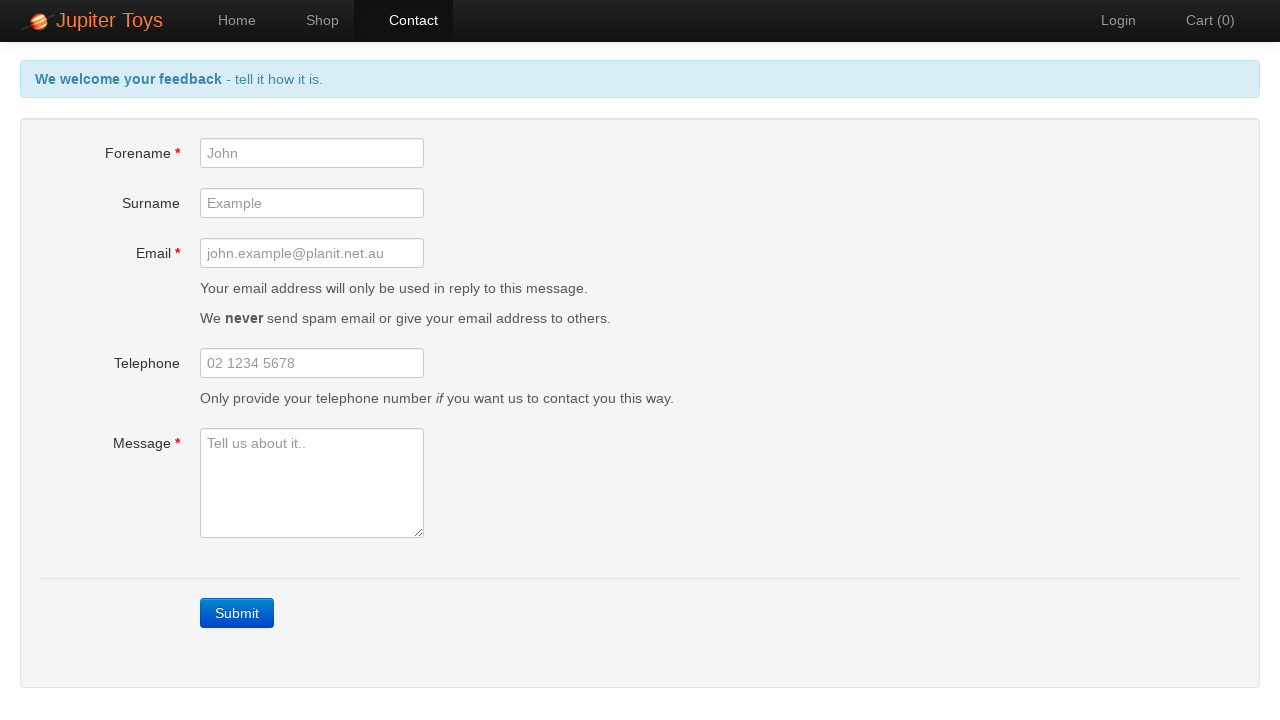

Clicked submit button without filling form fields at (237, 613) on .btn-primary
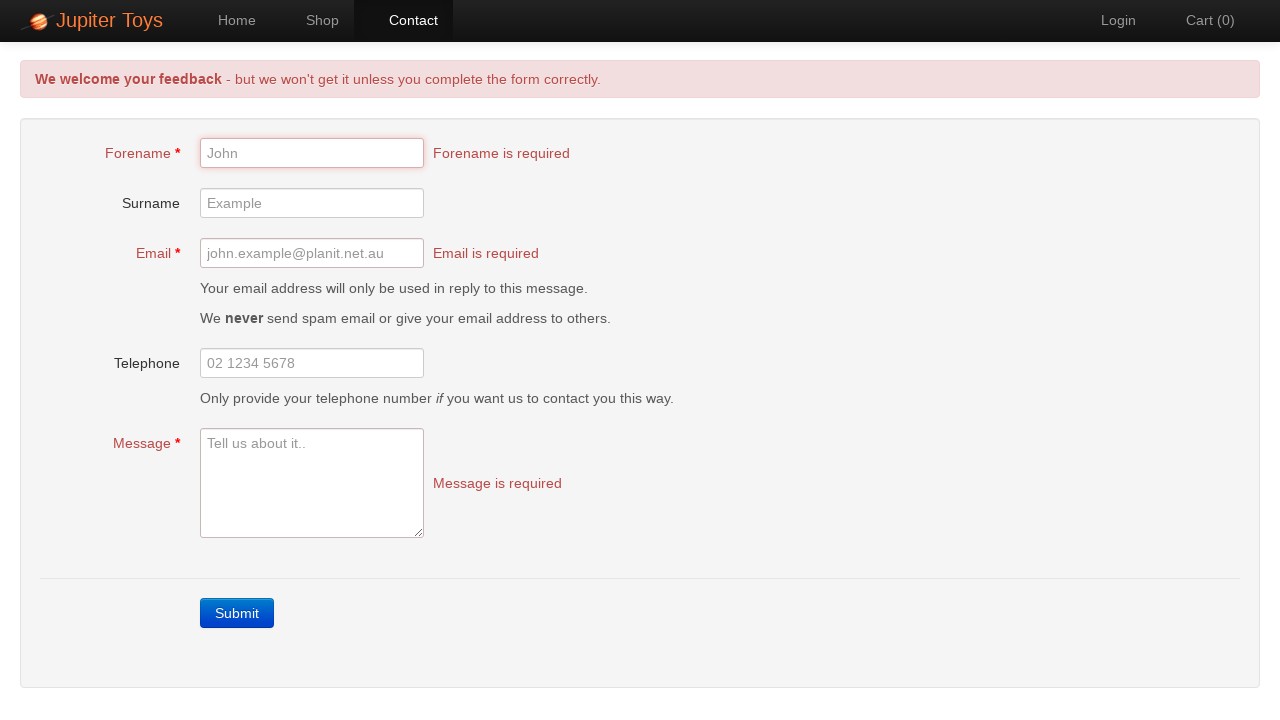

Forename error message appeared
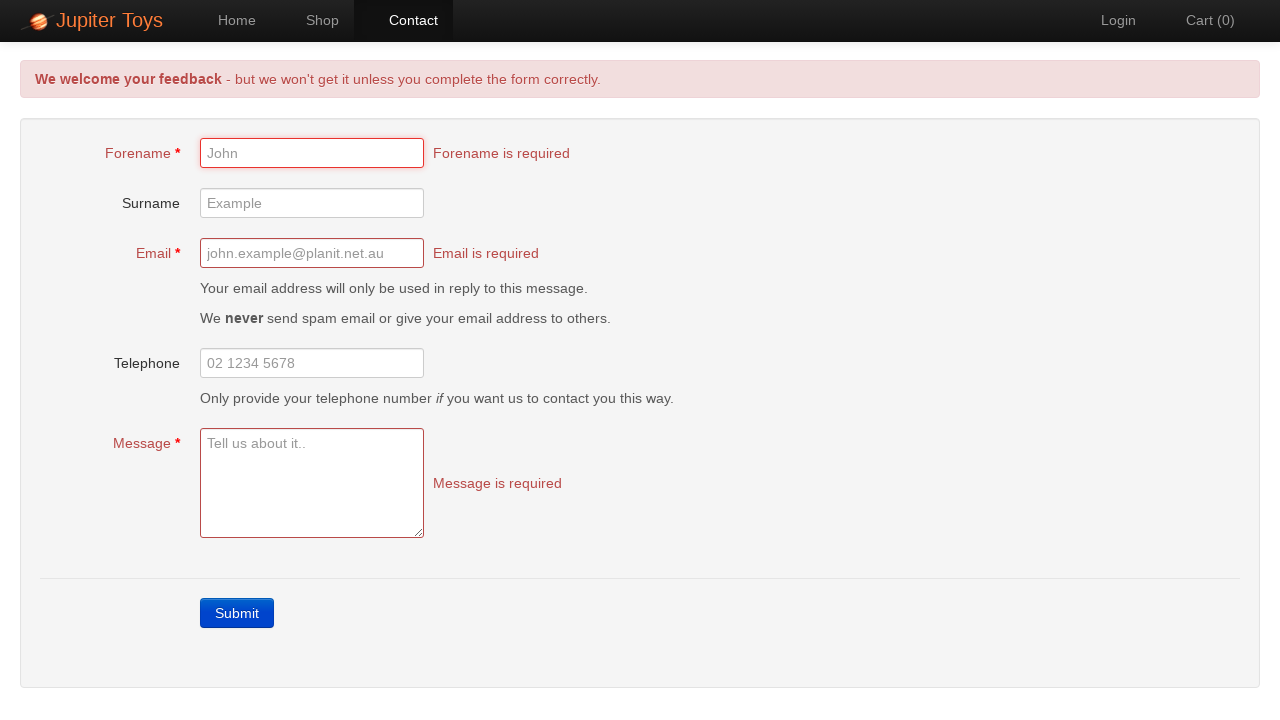

Verified forename validation error message is correct
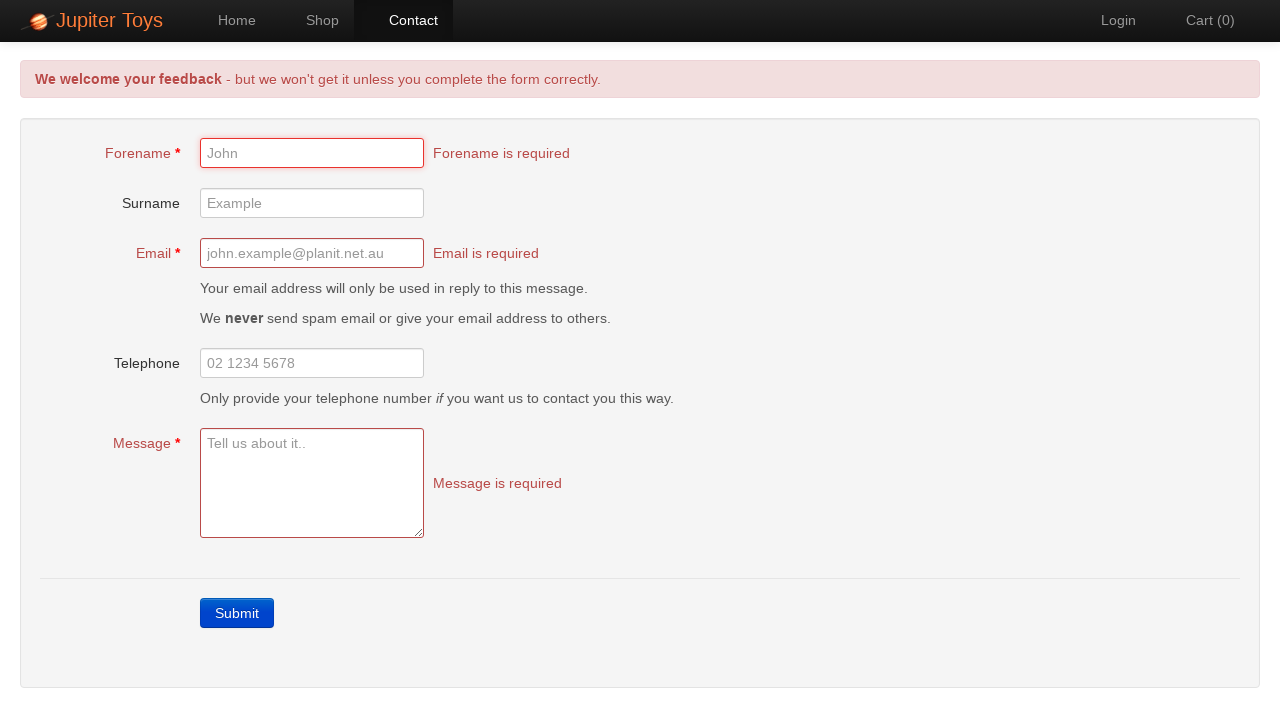

Verified email validation error message is correct
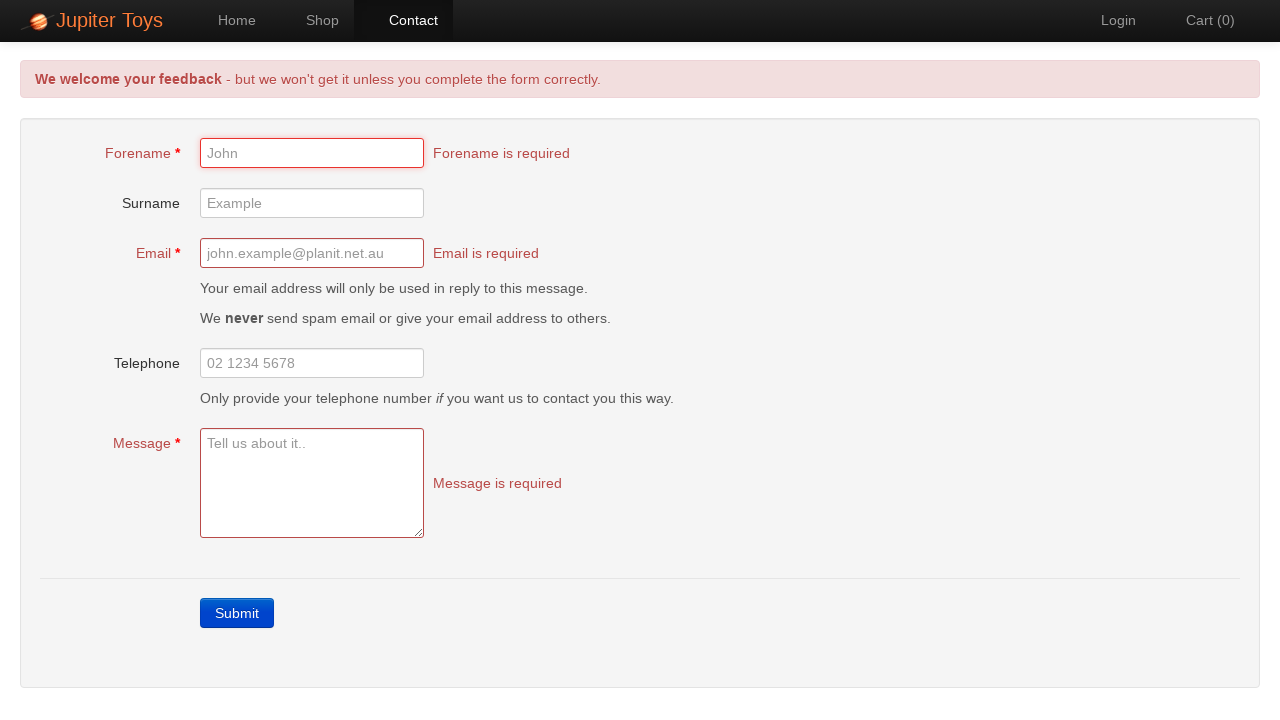

Verified message validation error message is correct
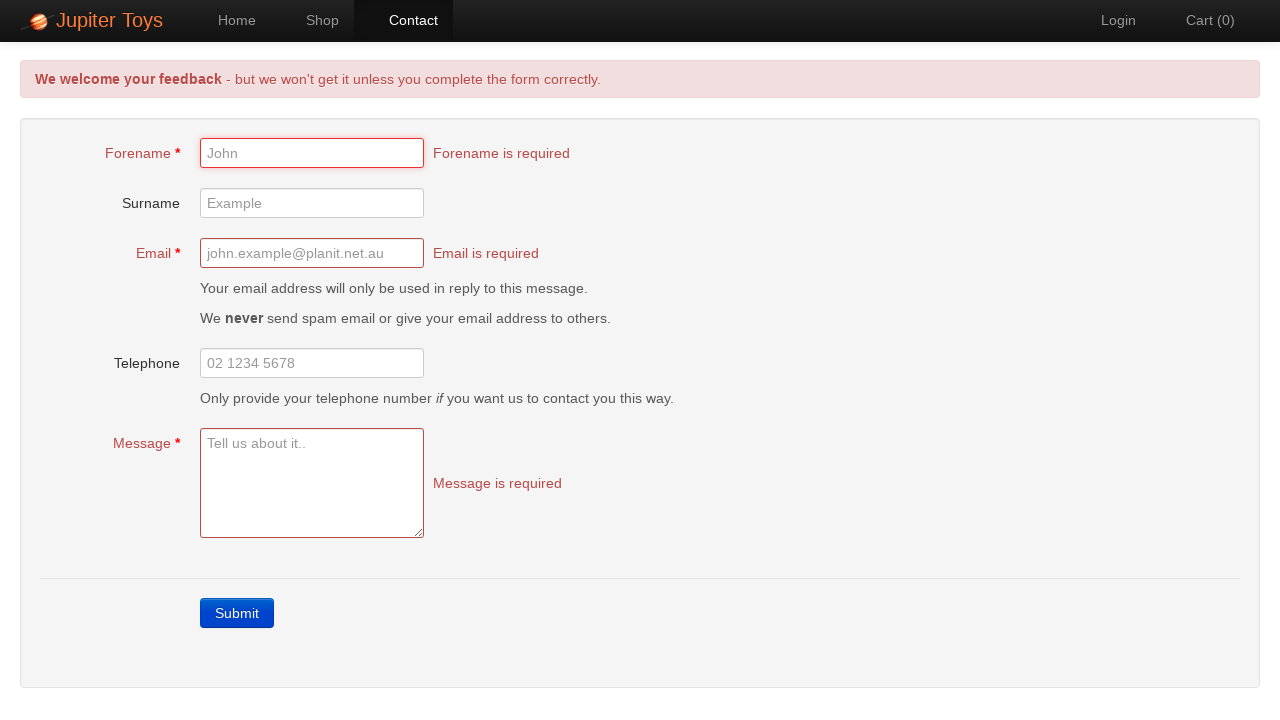

Filled forename field with 'Sarah' on #forename
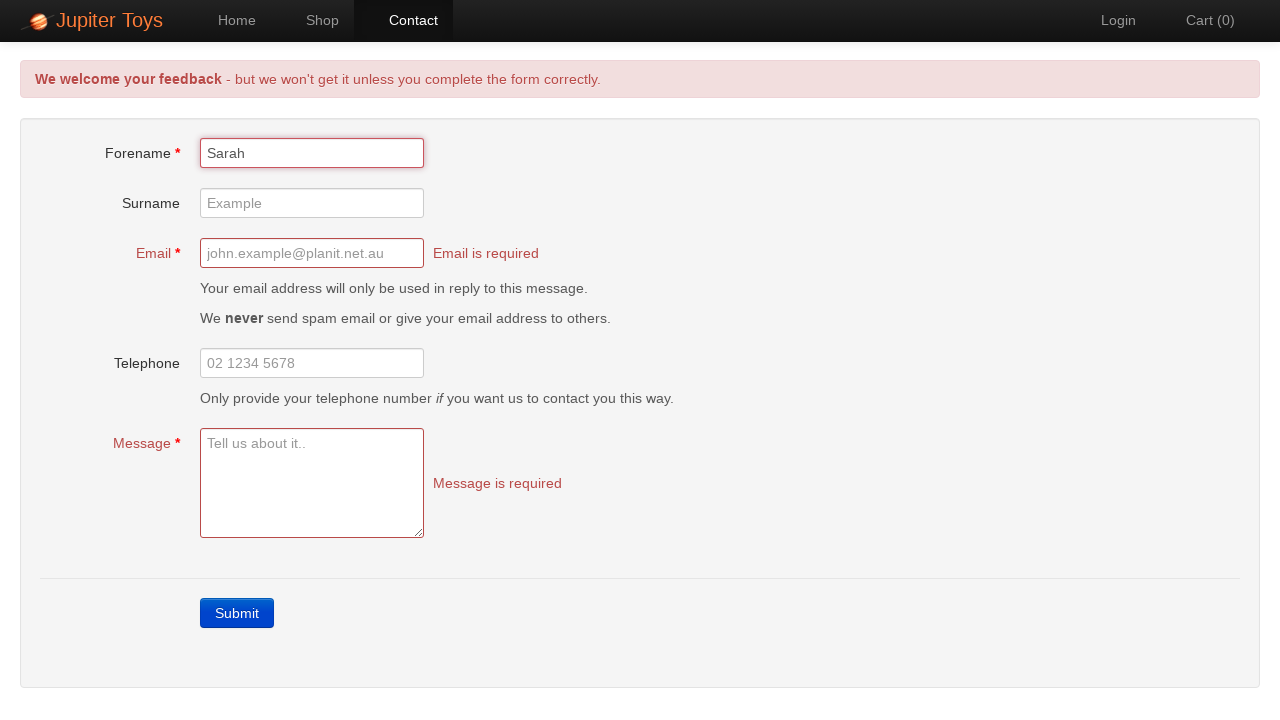

Filled email field with 'sarah.thompson@example.com' on #email
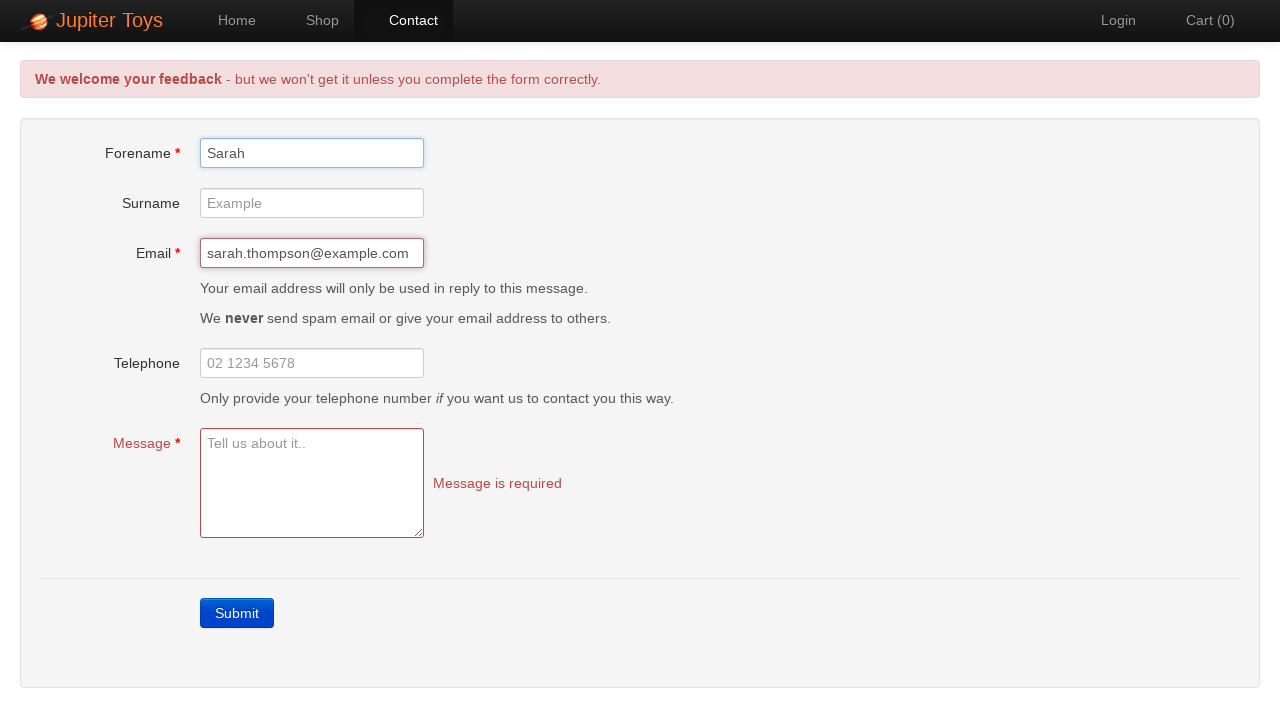

Filled message field with test message on #message
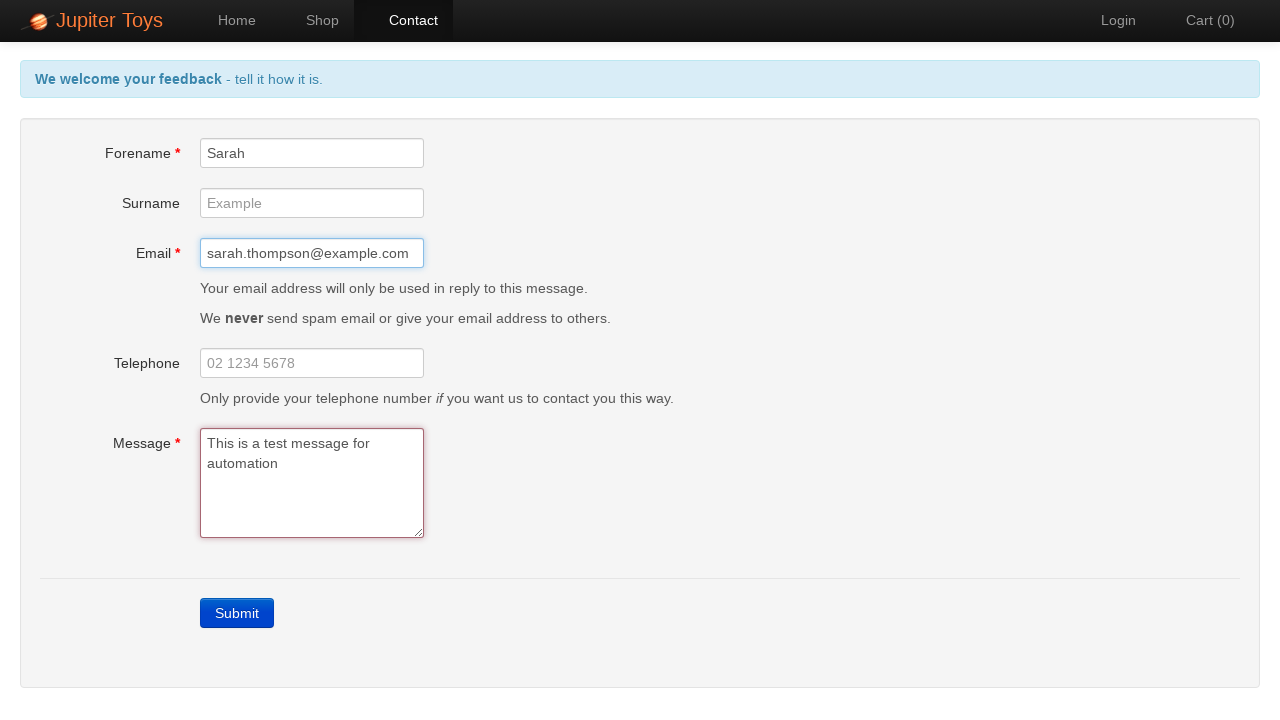

Verified all validation error messages have disappeared
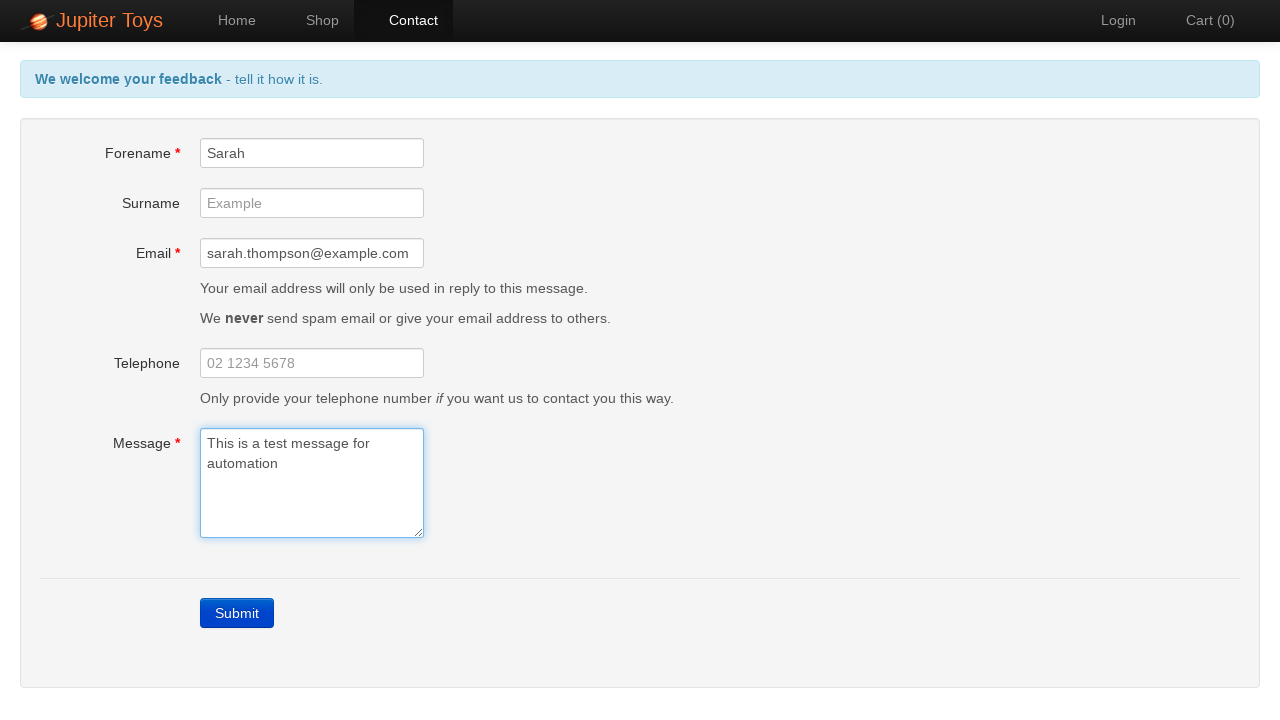

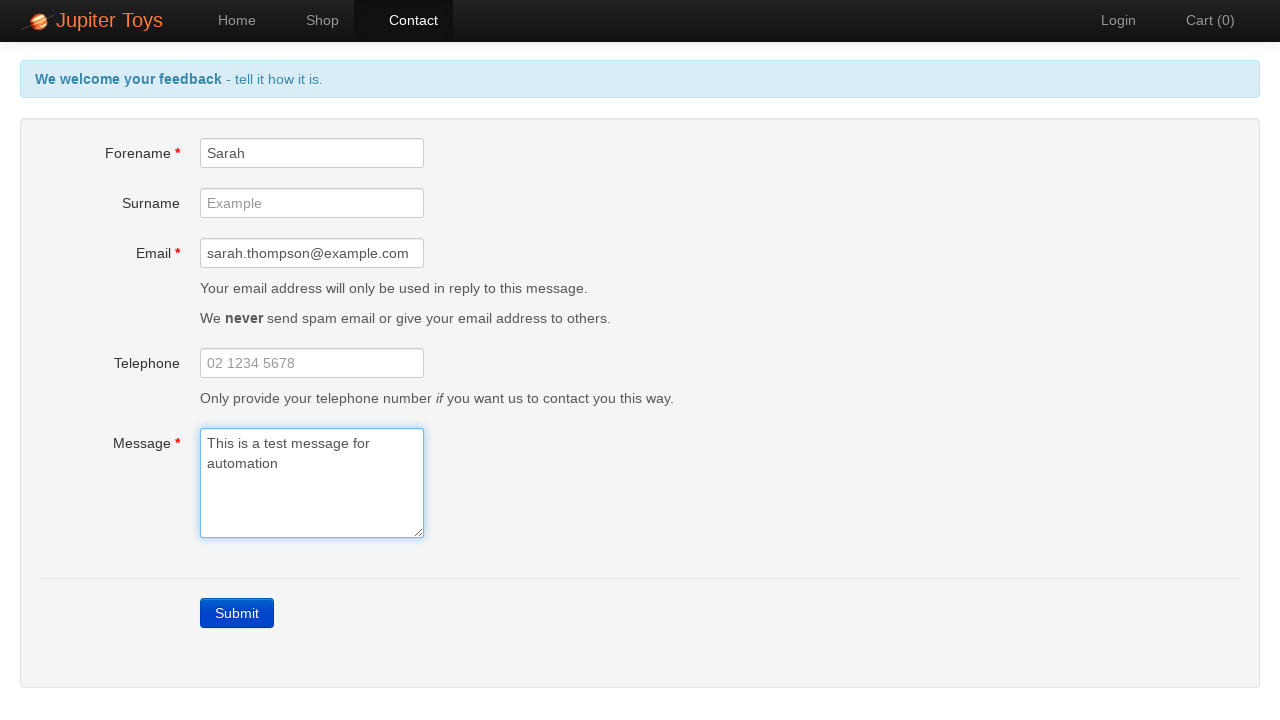